Tests adding todo items by filling the input field and pressing Enter, then verifying the items appear in the list

Starting URL: https://demo.playwright.dev/todomvc

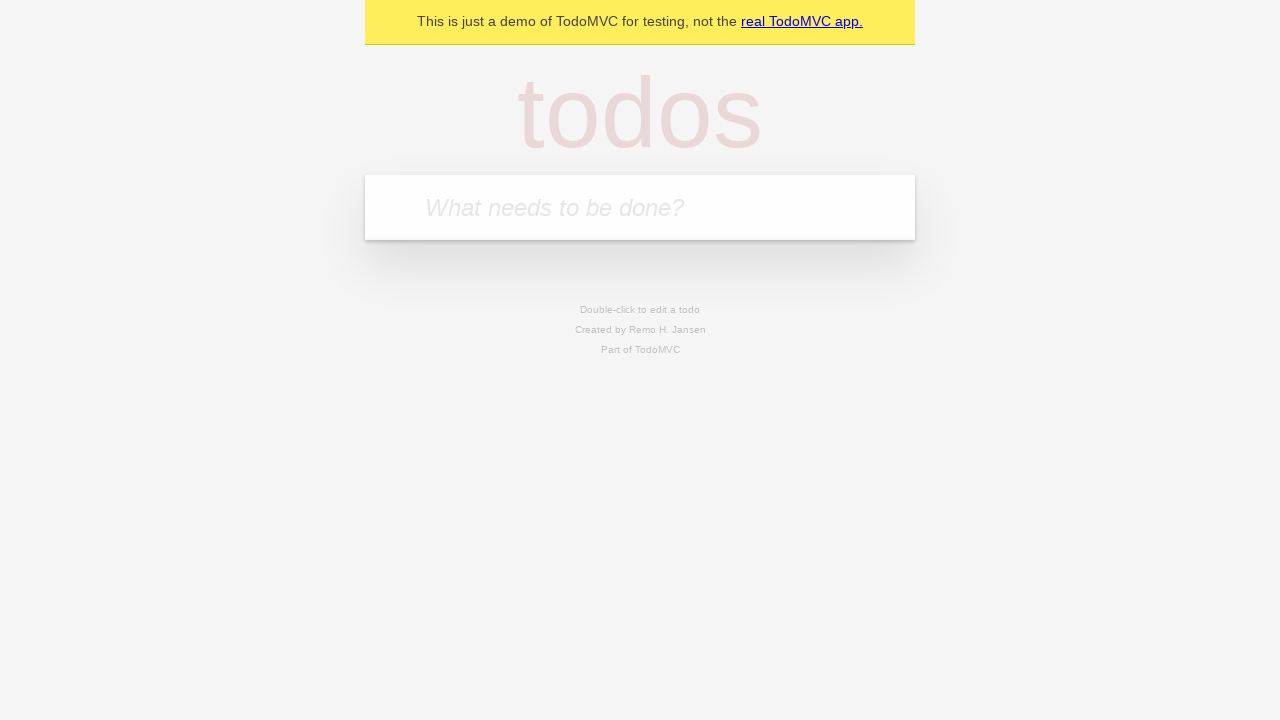

Filled todo input with 'buy some cheese' on internal:attr=[placeholder="What needs to be done?"i]
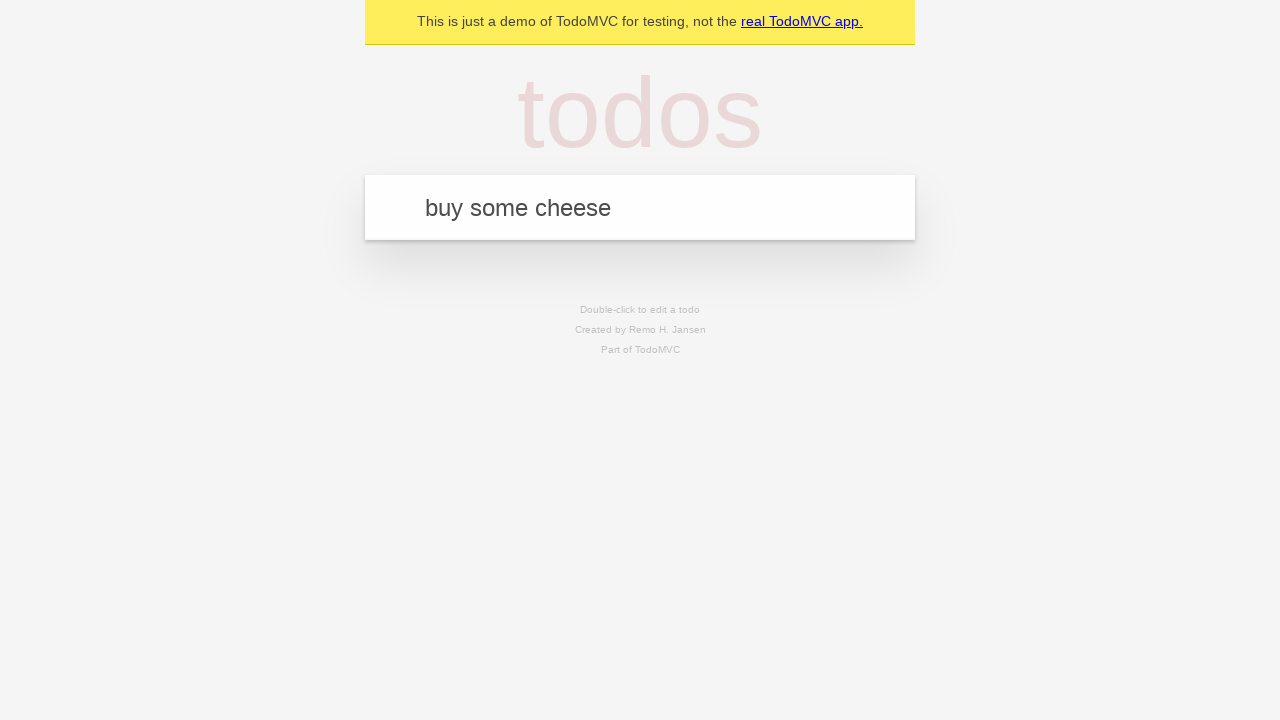

Pressed Enter to submit first todo item on internal:attr=[placeholder="What needs to be done?"i]
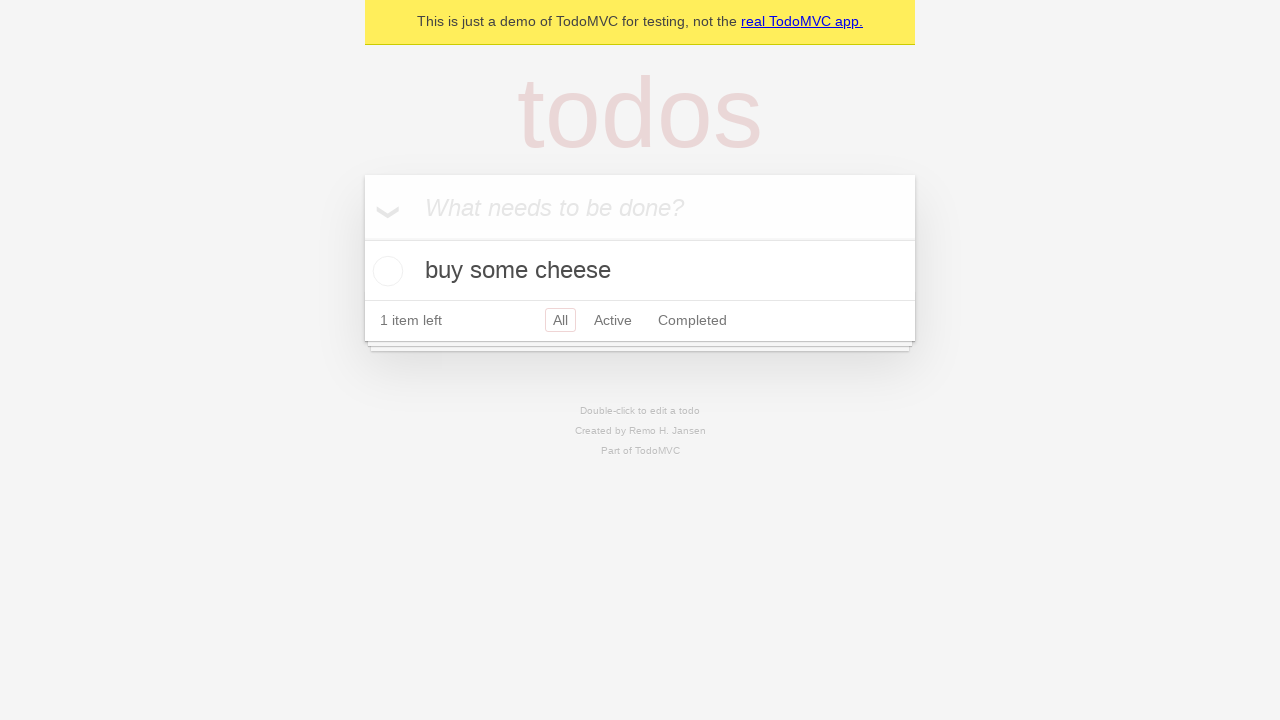

Verified first todo item appeared in the list
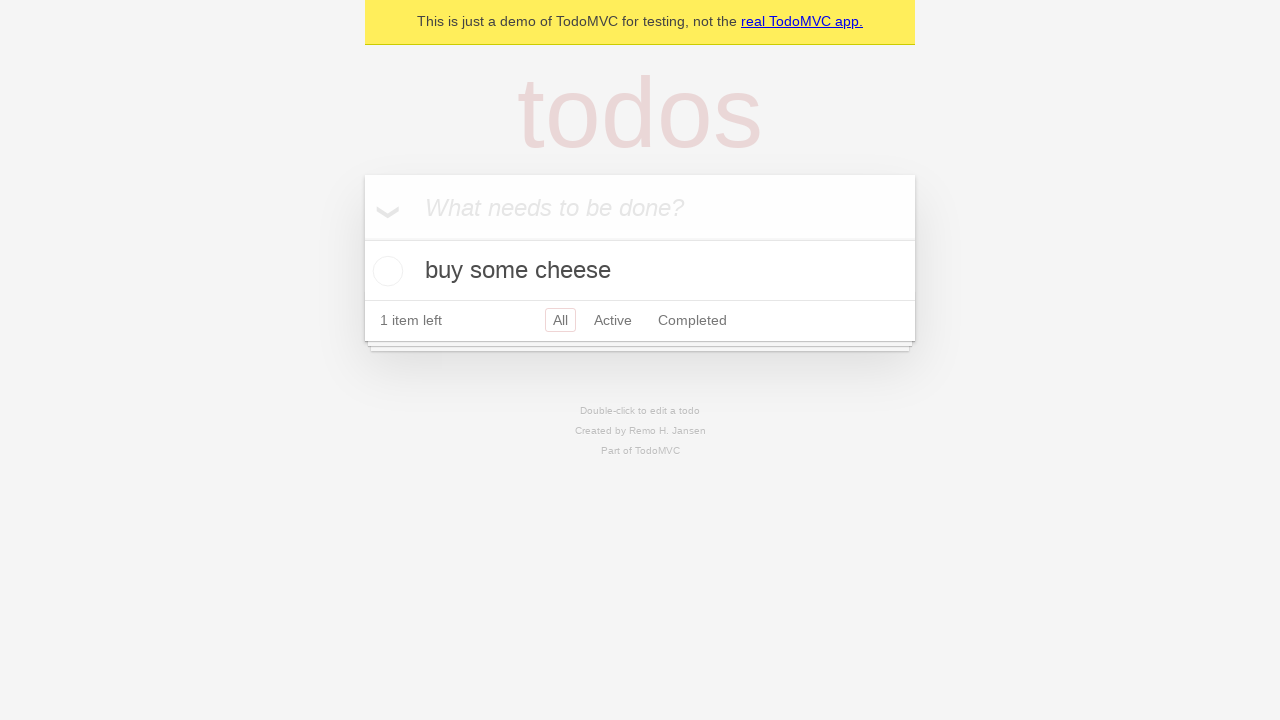

Filled todo input with 'feed the cat' on internal:attr=[placeholder="What needs to be done?"i]
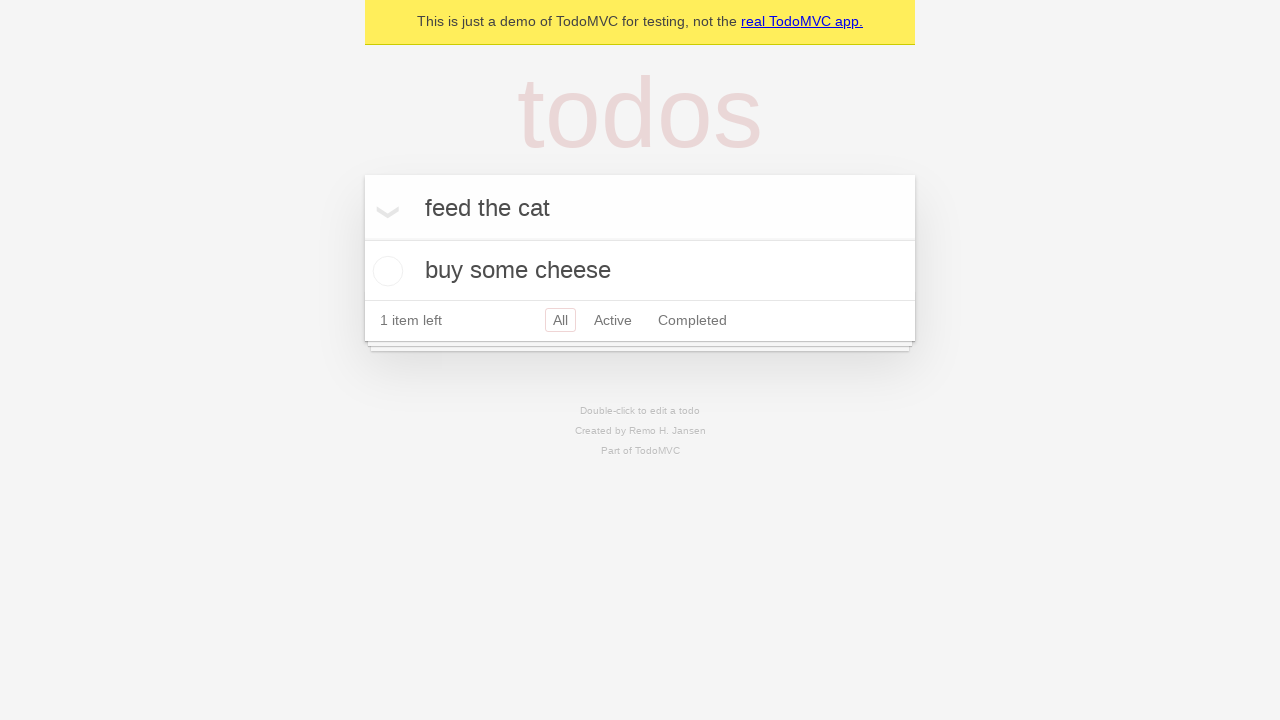

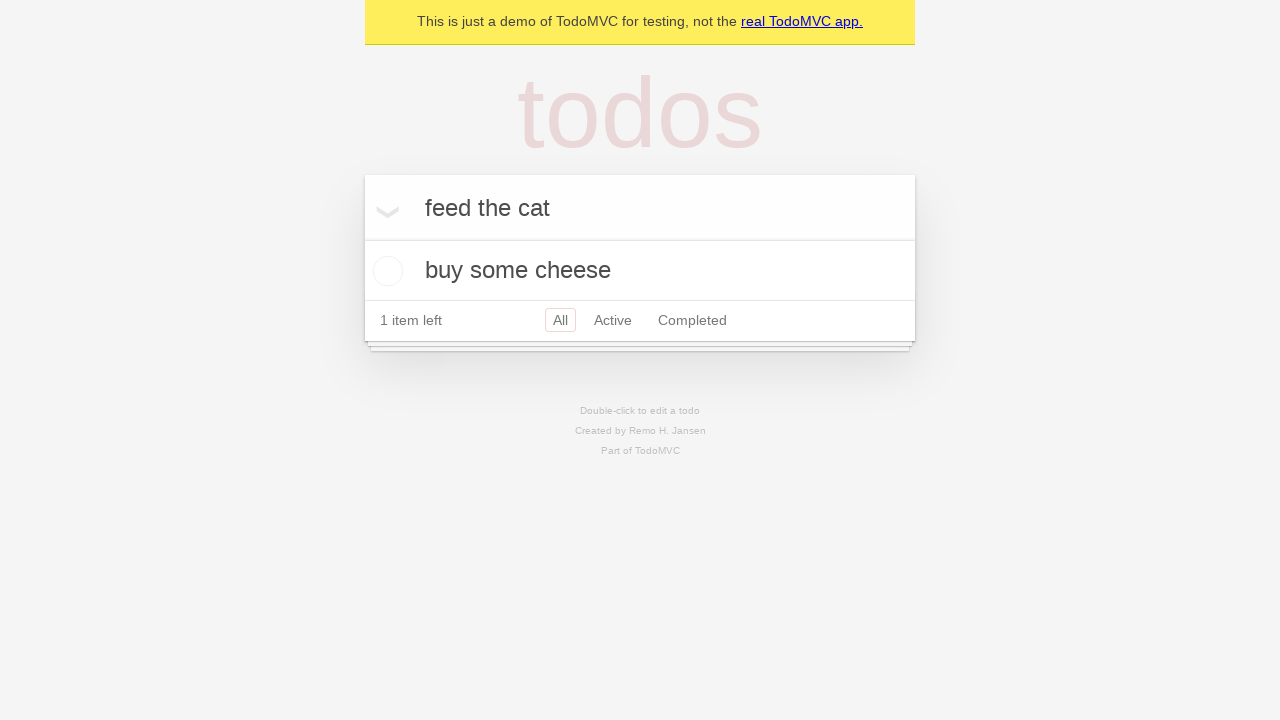